Tests confirm dialog by dismissing it and verifying the result shows "You selected Cancel"

Starting URL: https://demoqa.com/alerts

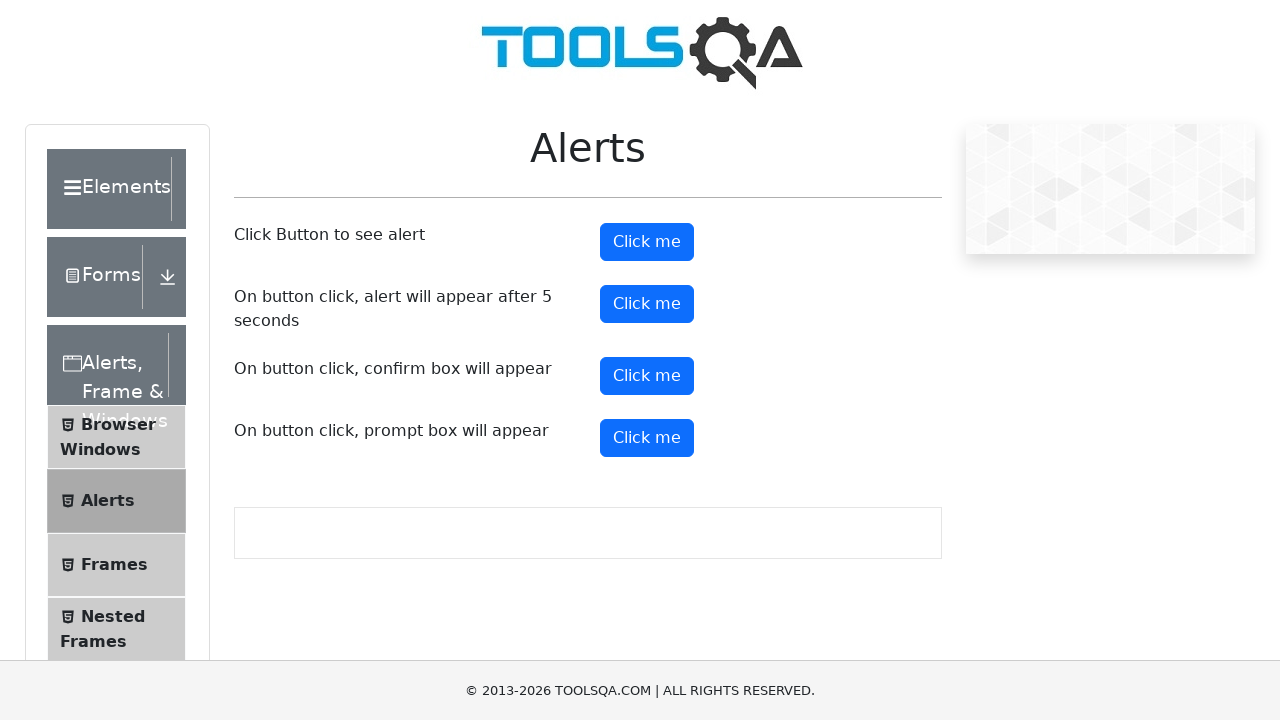

Set up dialog handler to dismiss confirm dialog
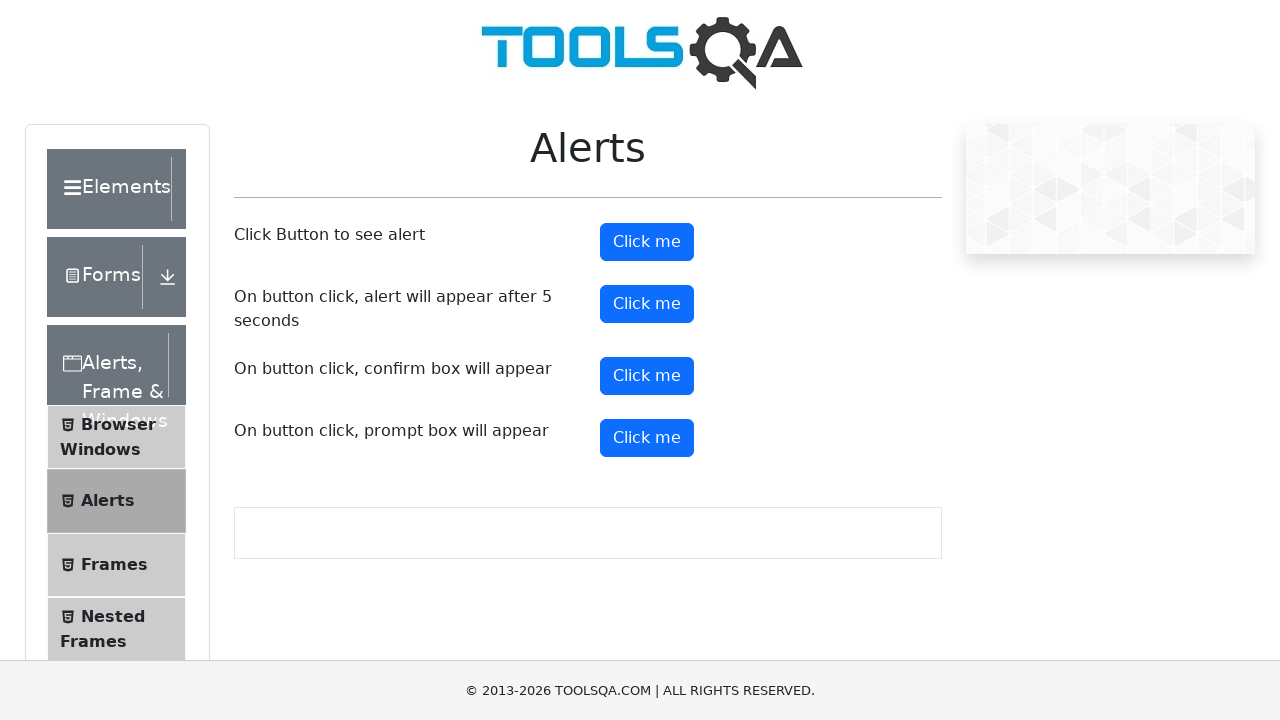

Clicked confirm button to trigger dialog at (647, 376) on #confirmButton
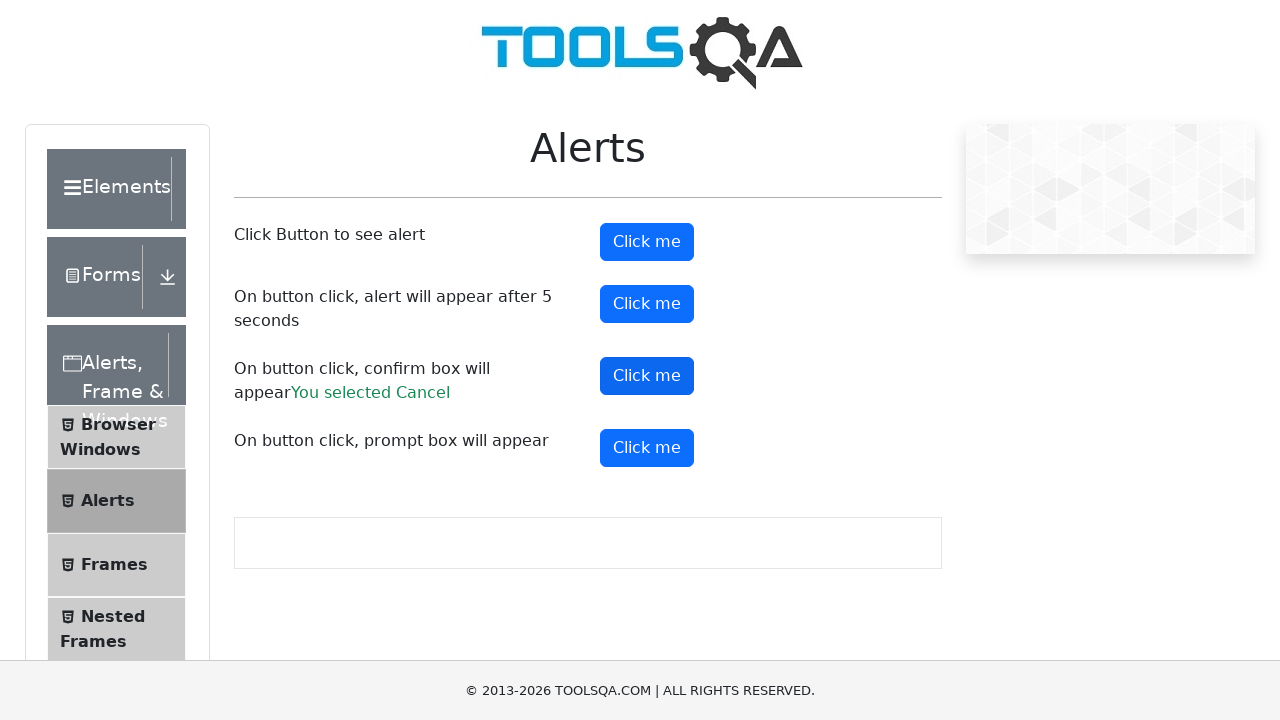

Waited for confirm result element to appear
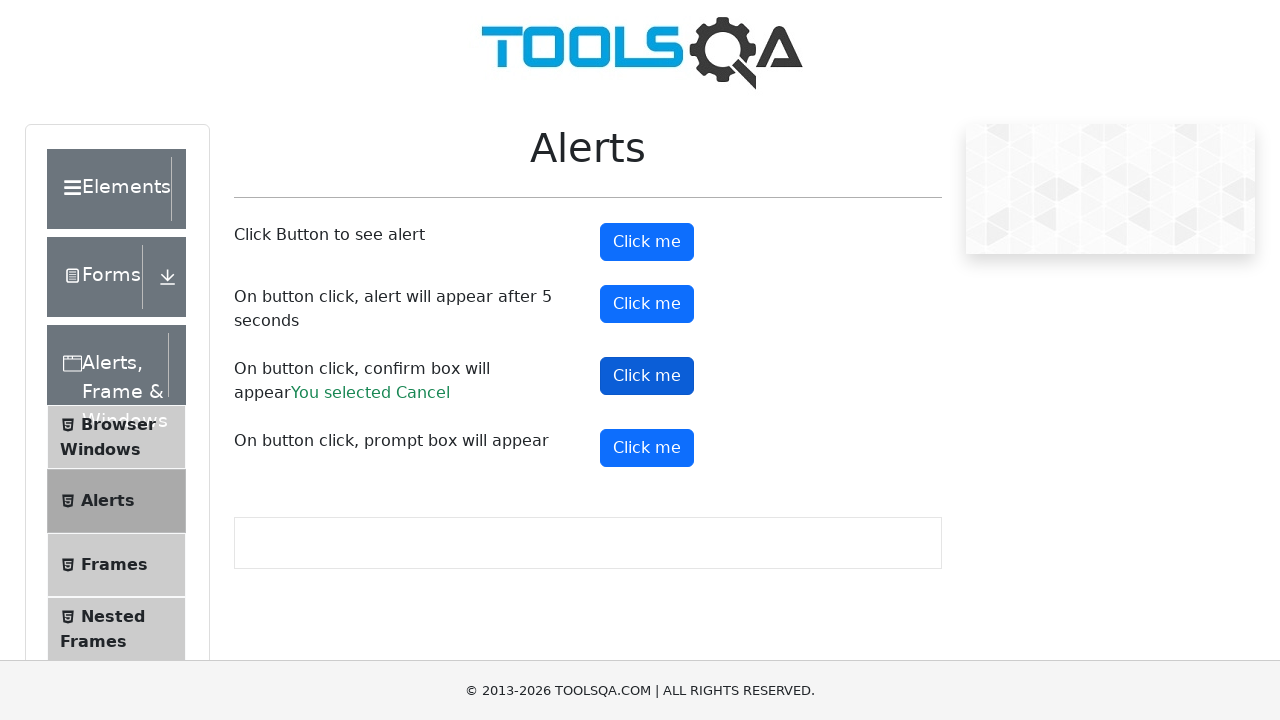

Verified result text shows 'You selected Cancel'
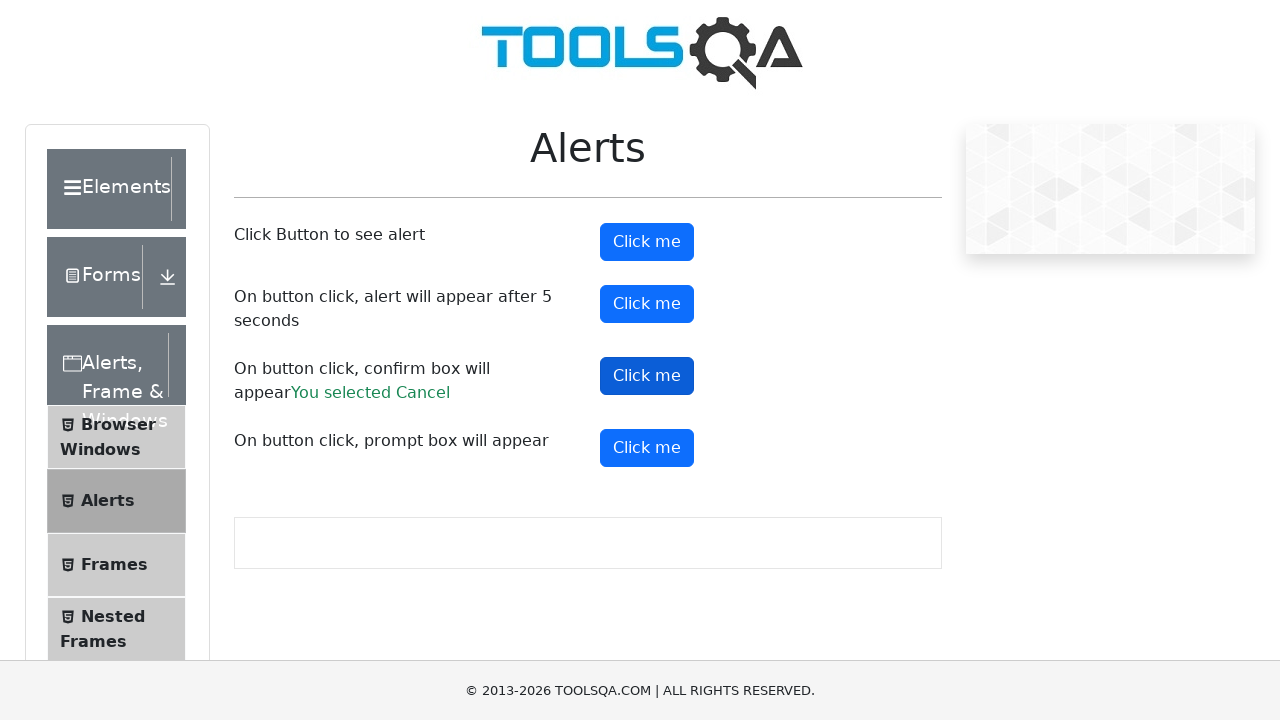

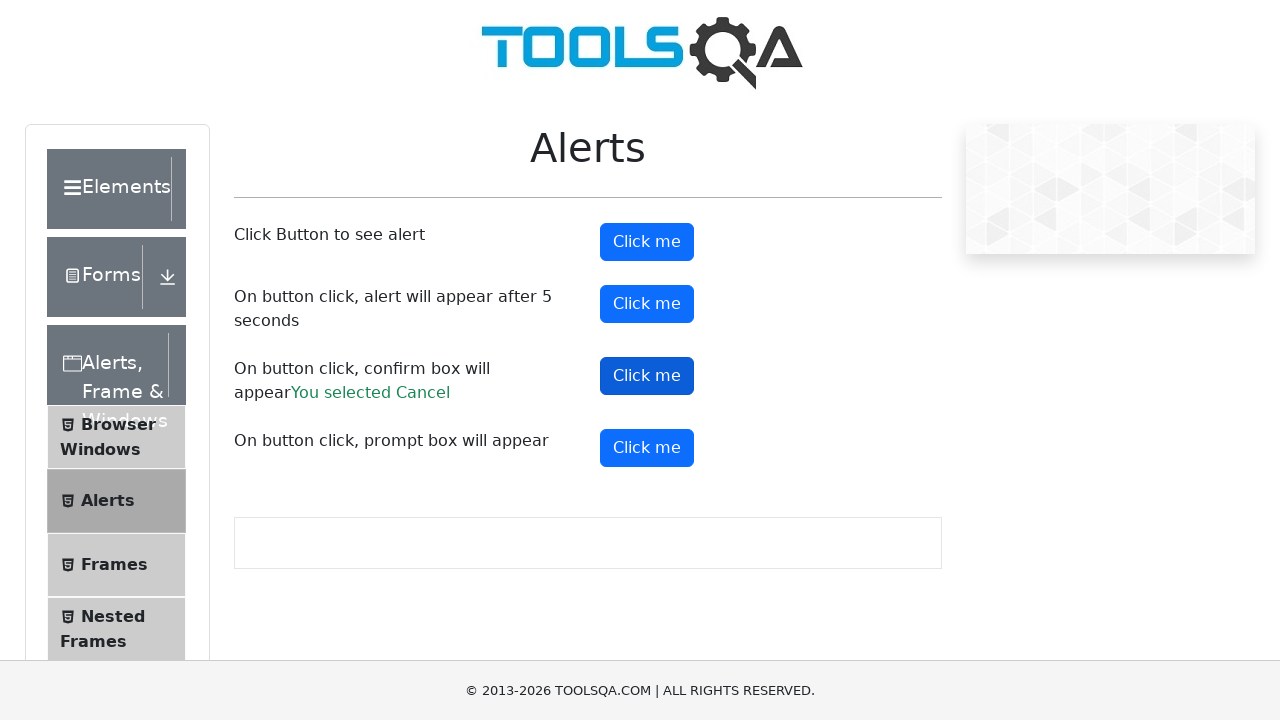